Tests custom dropdown selection on jQuery UI selectmenu demo by selecting various number values and verifying the selection is displayed correctly

Starting URL: http://jqueryui.com/resources/demos/selectmenu/default.html

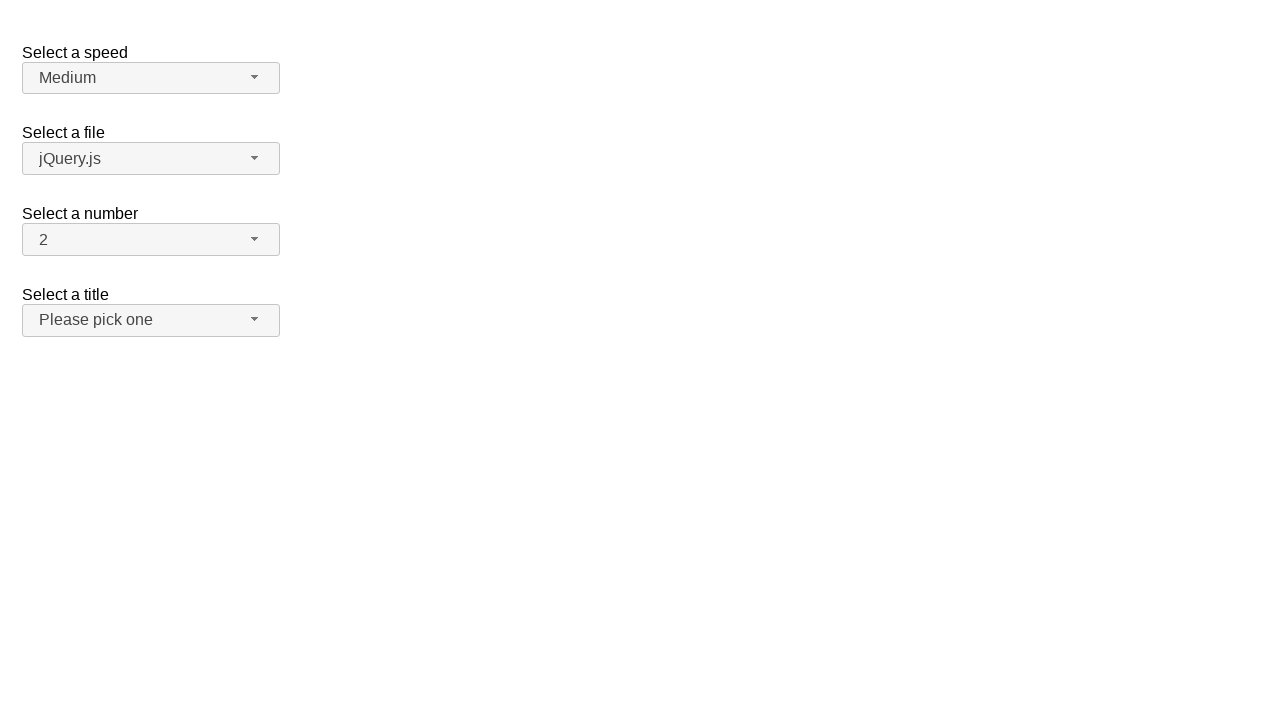

Clicked number dropdown button to open menu at (151, 240) on span#number-button
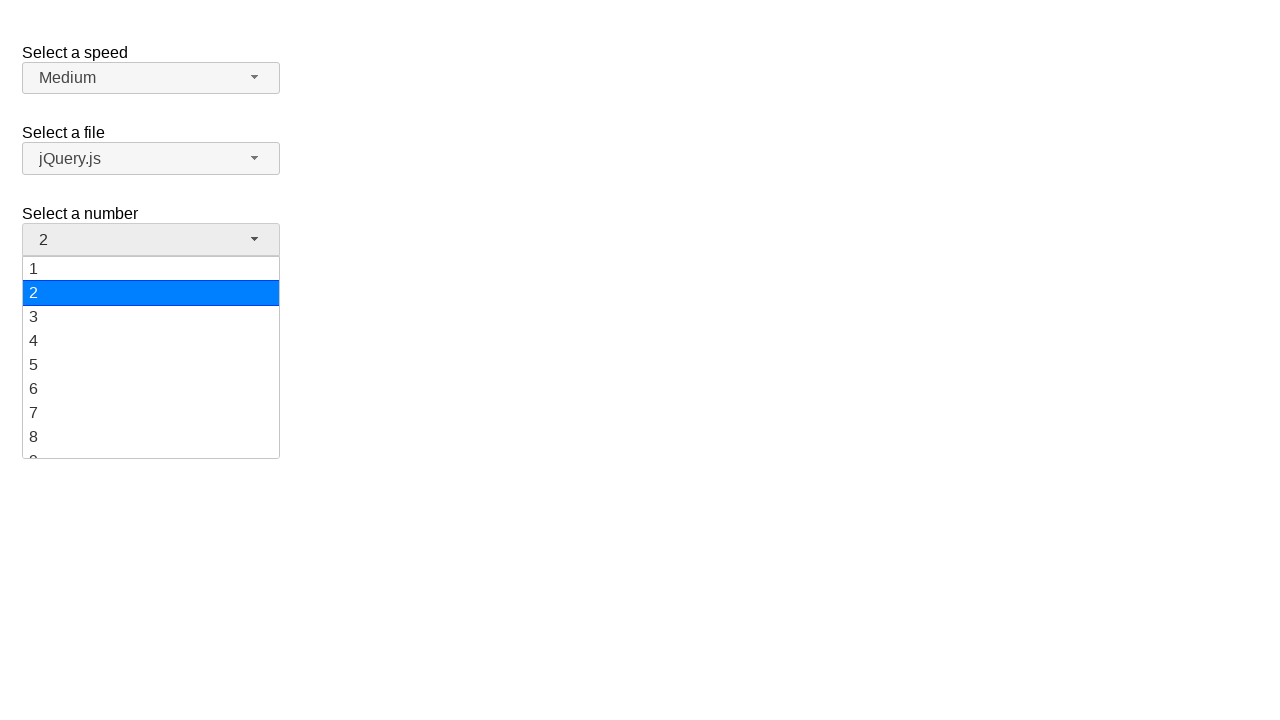

Waited for number dropdown menu items to load
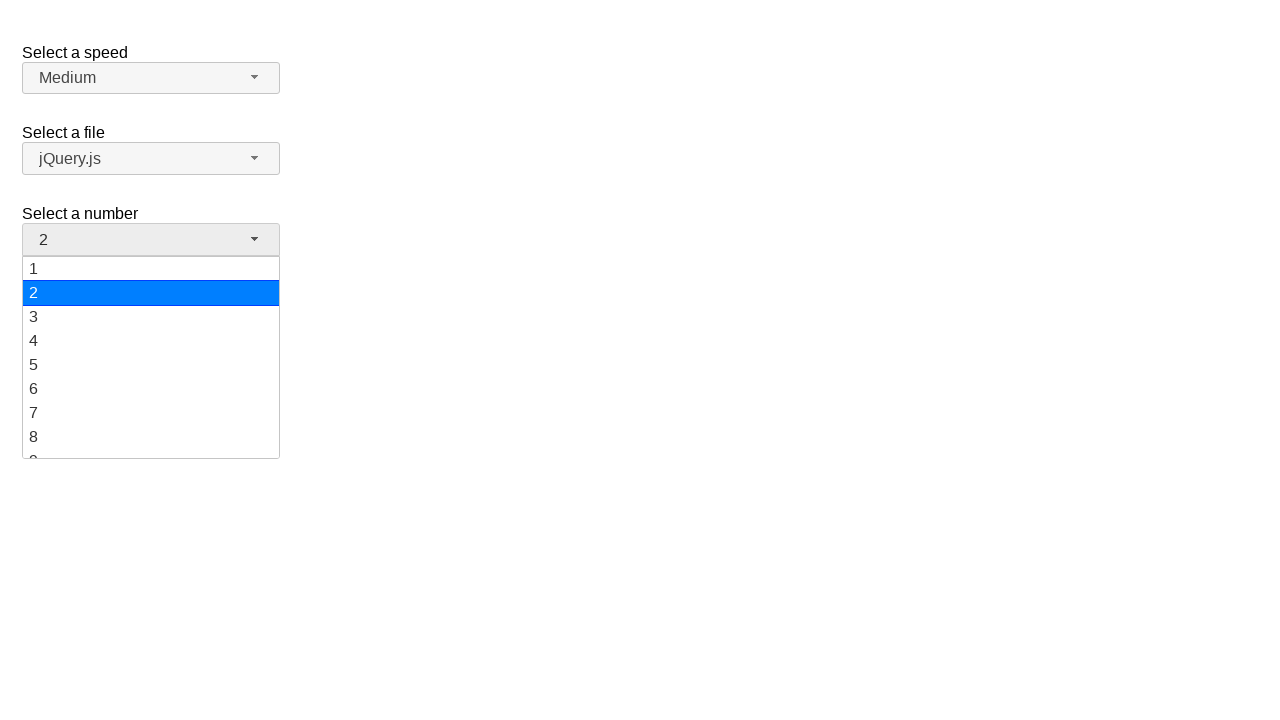

Selected '19' from the number dropdown at (151, 445) on ul#number-menu li.ui-menu-item div:has-text('19')
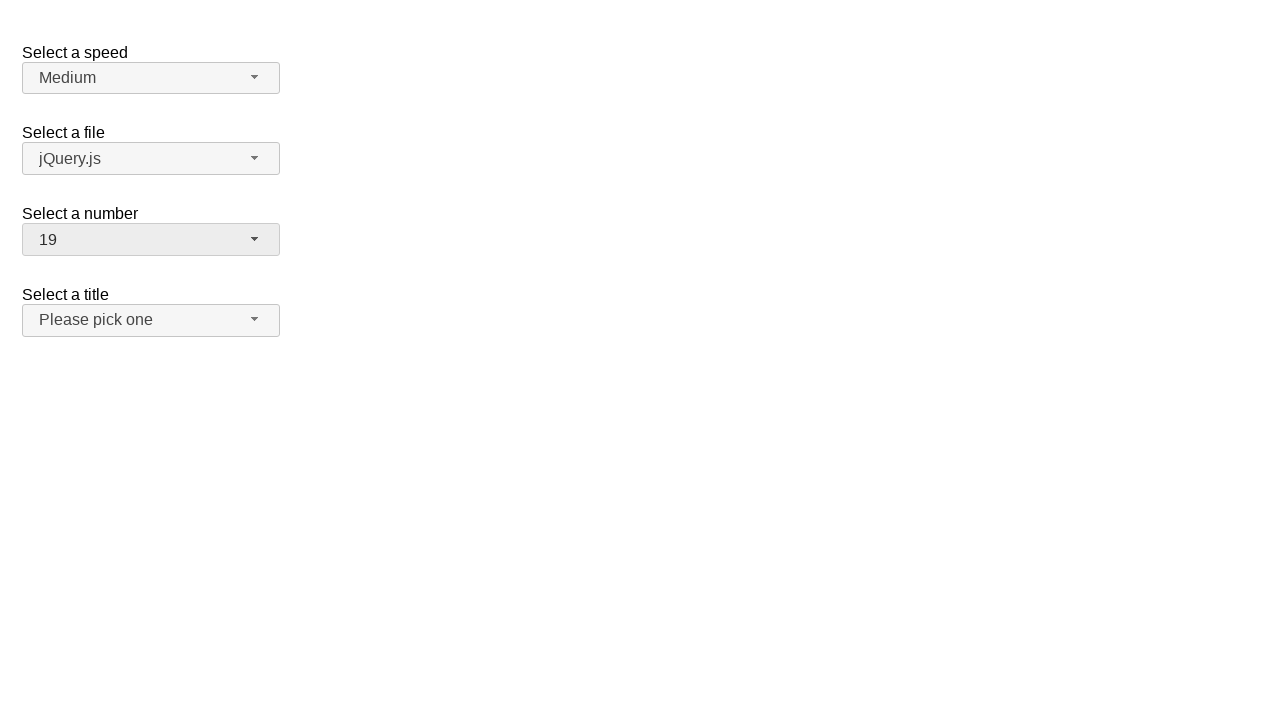

Verified '19' is displayed in dropdown button
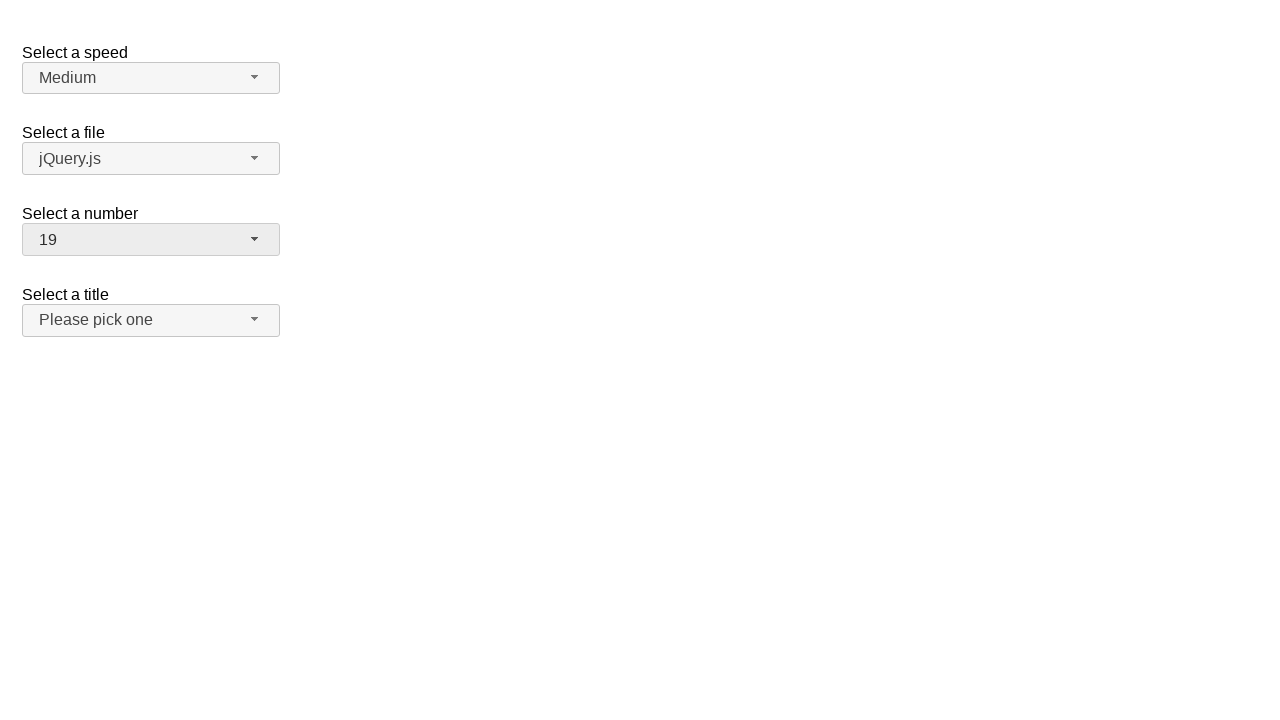

Clicked number dropdown button to open menu at (151, 240) on span#number-button
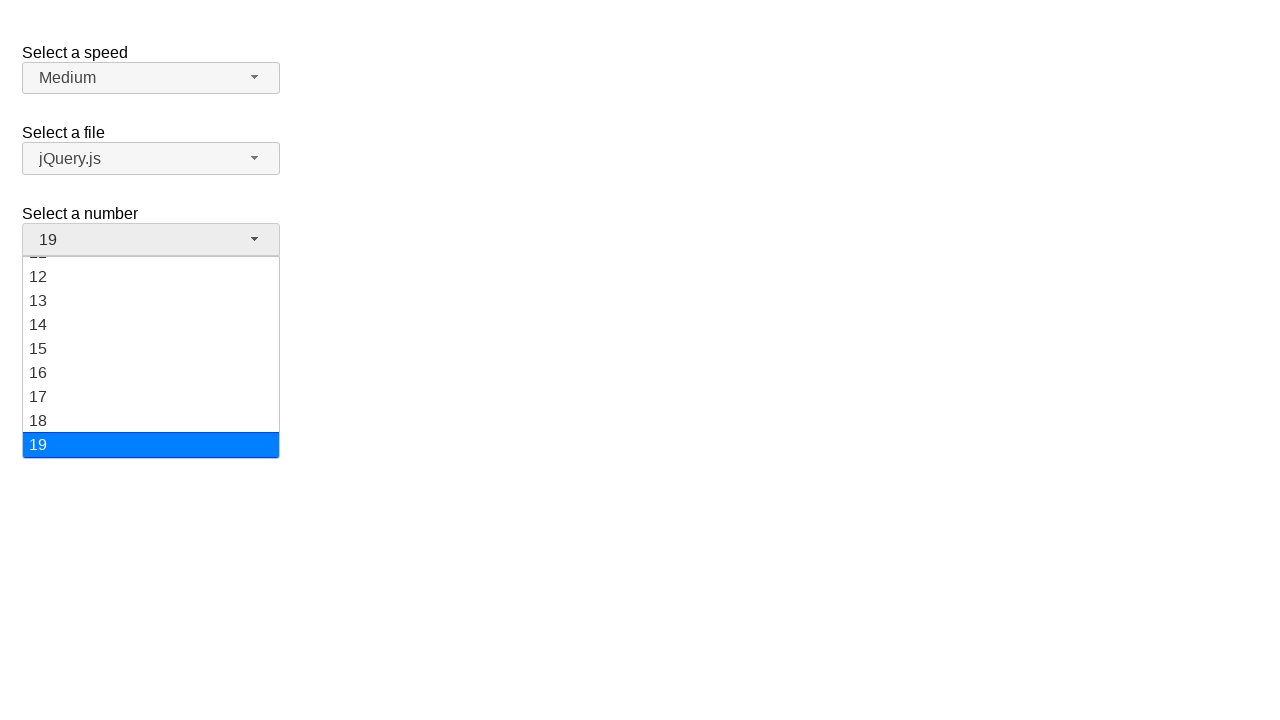

Waited for number dropdown menu items to load
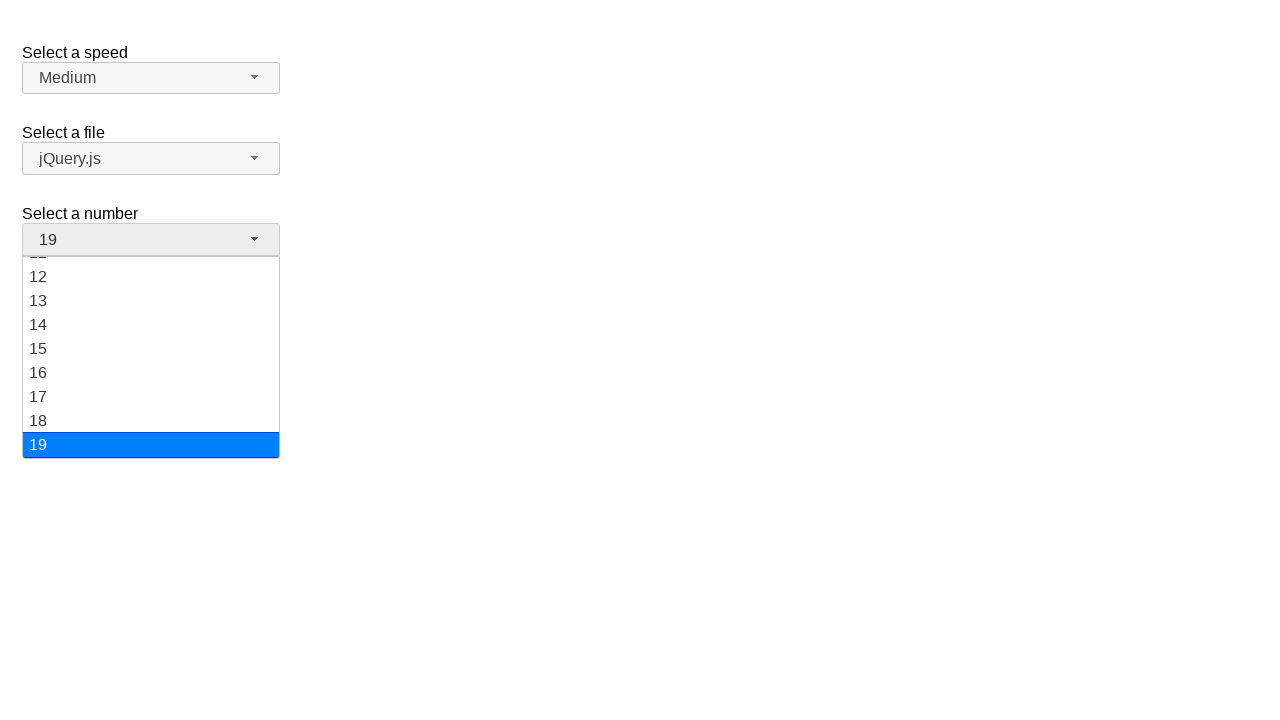

Selected '10' from the number dropdown at (151, 357) on ul#number-menu li.ui-menu-item div:has-text('10')
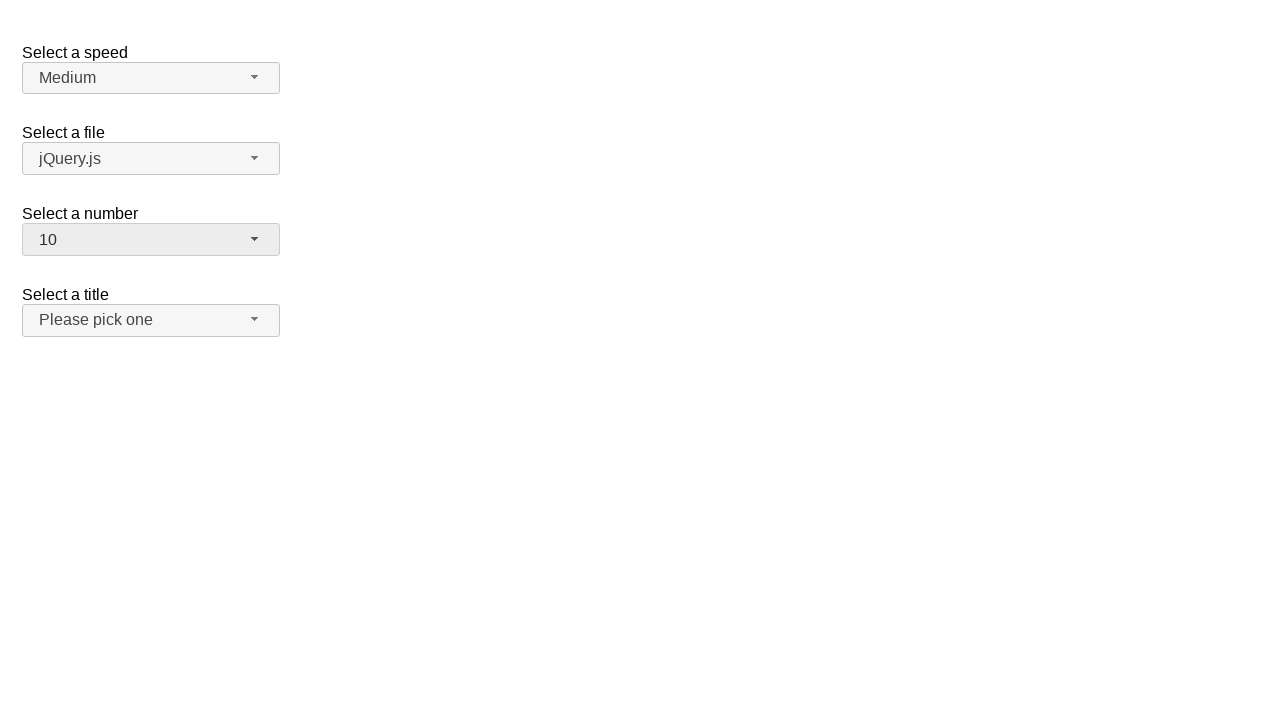

Verified '10' is displayed in dropdown button
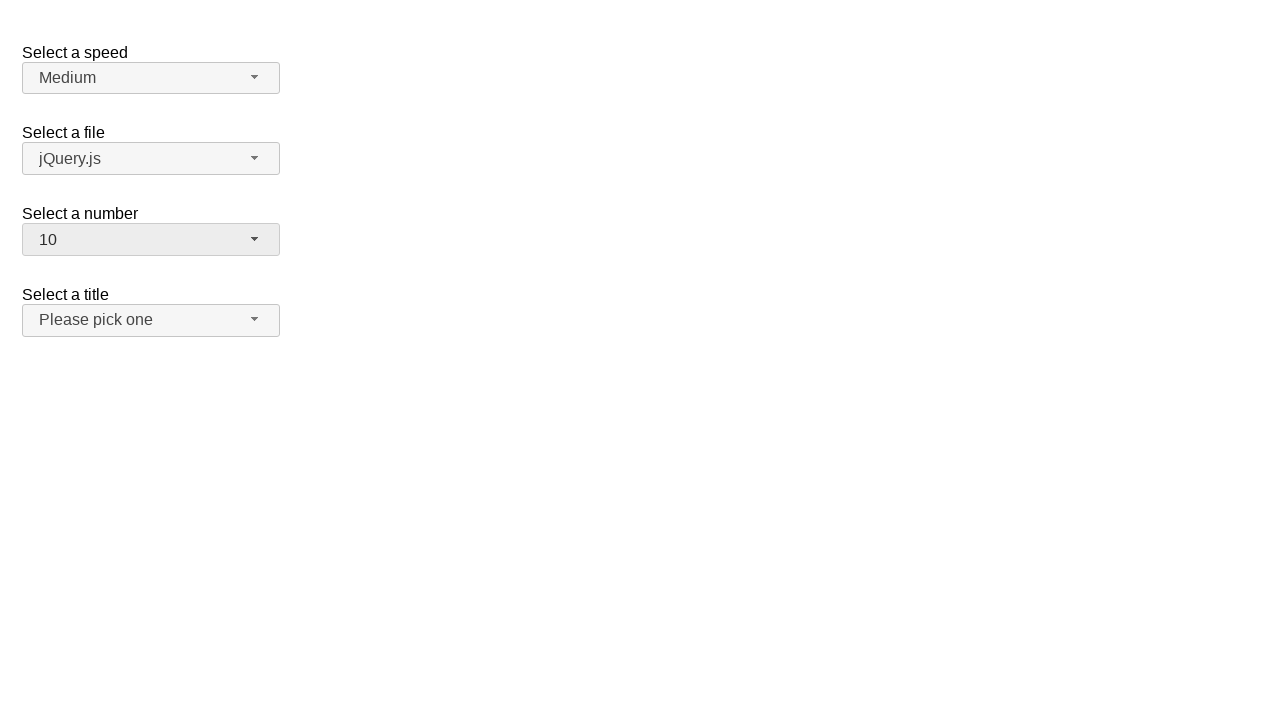

Clicked number dropdown button to open menu at (151, 240) on span#number-button
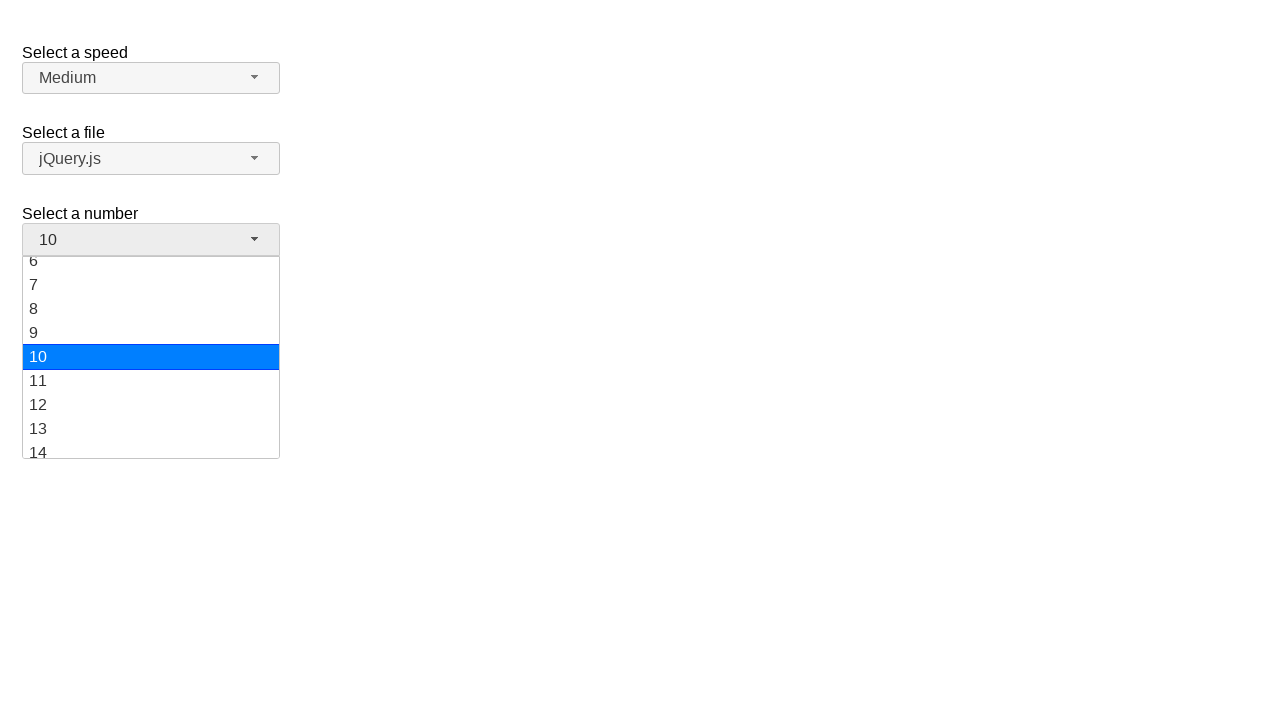

Waited for number dropdown menu items to load
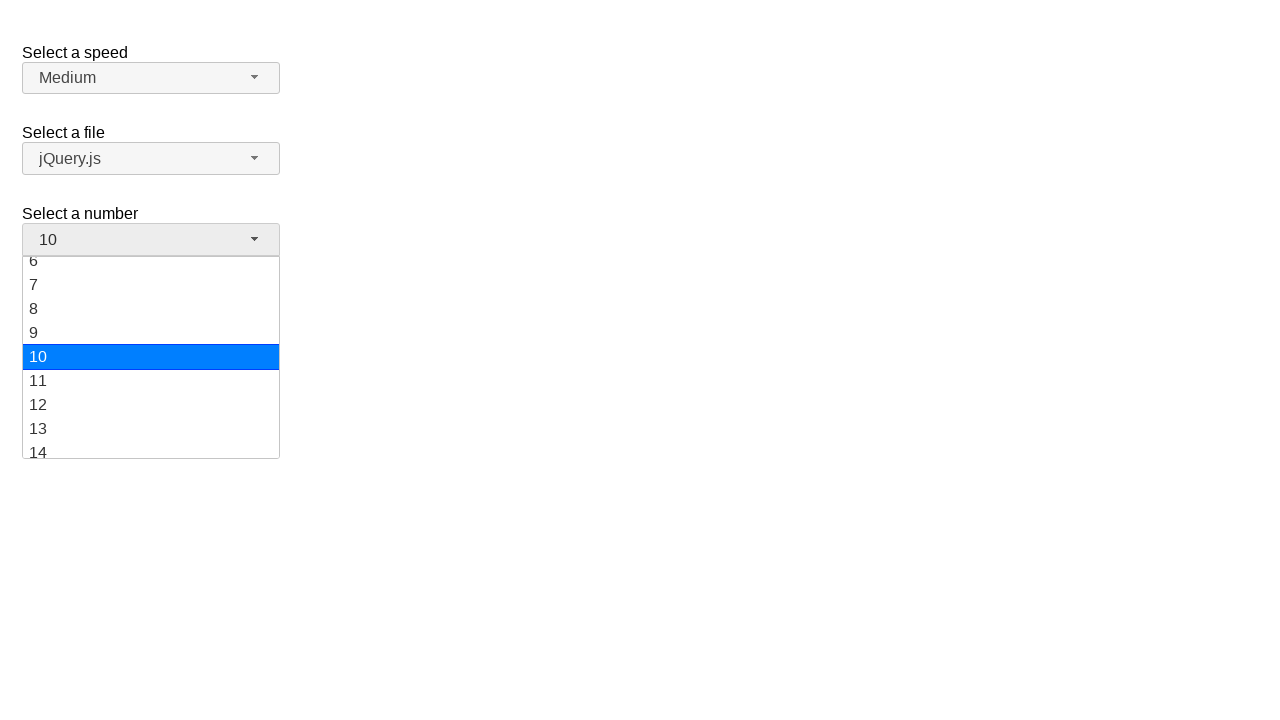

Selected '8' from the number dropdown at (151, 309) on ul#number-menu li.ui-menu-item div:has-text('8')
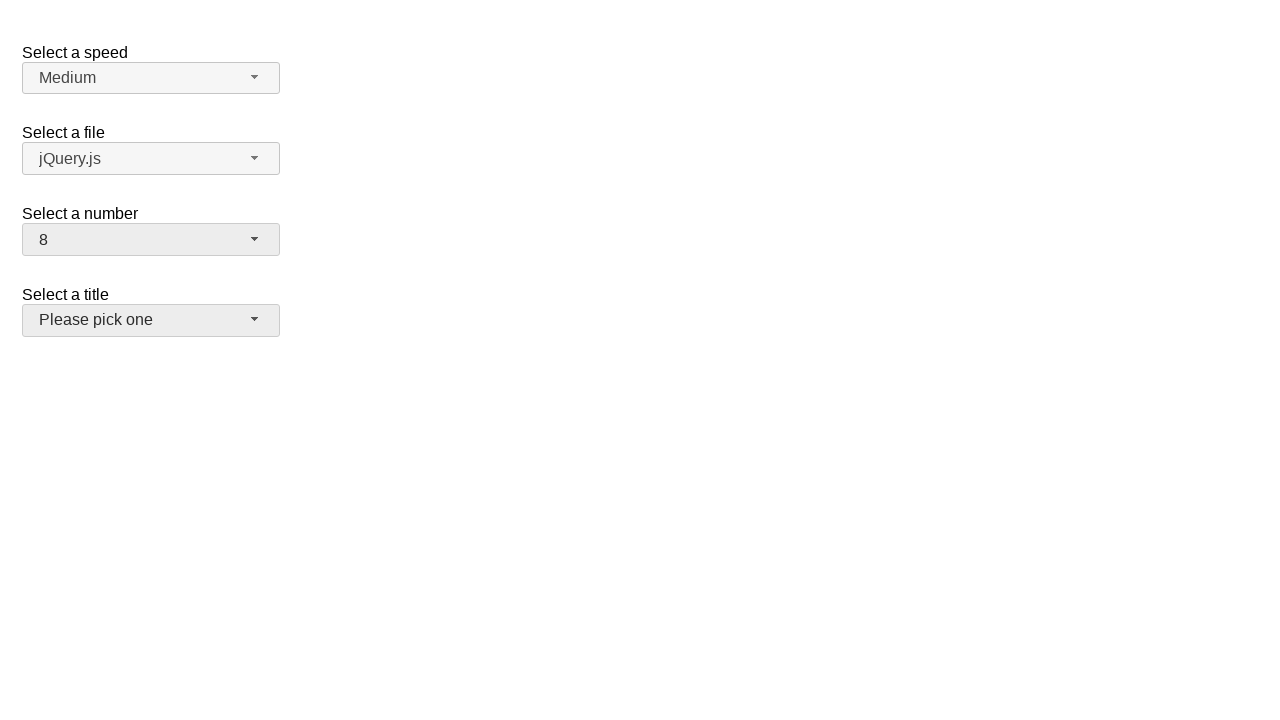

Verified '8' is displayed in dropdown button
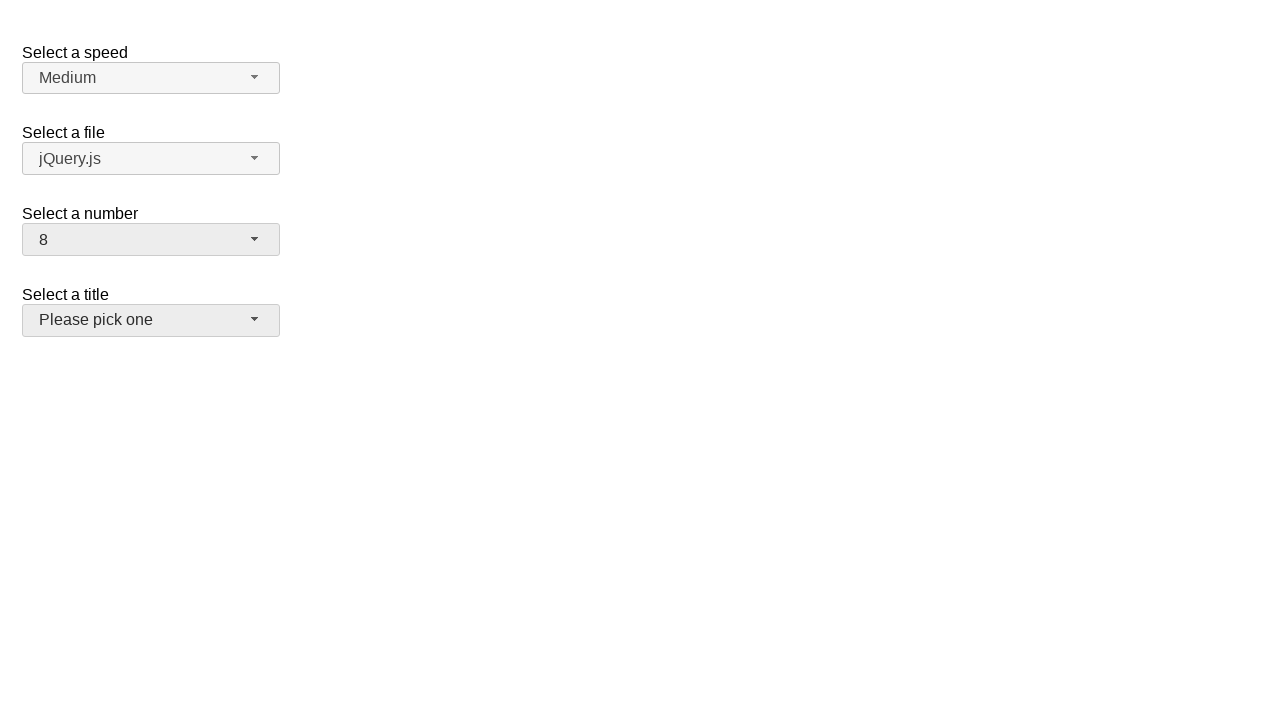

Clicked number dropdown button to open menu at (151, 240) on span#number-button
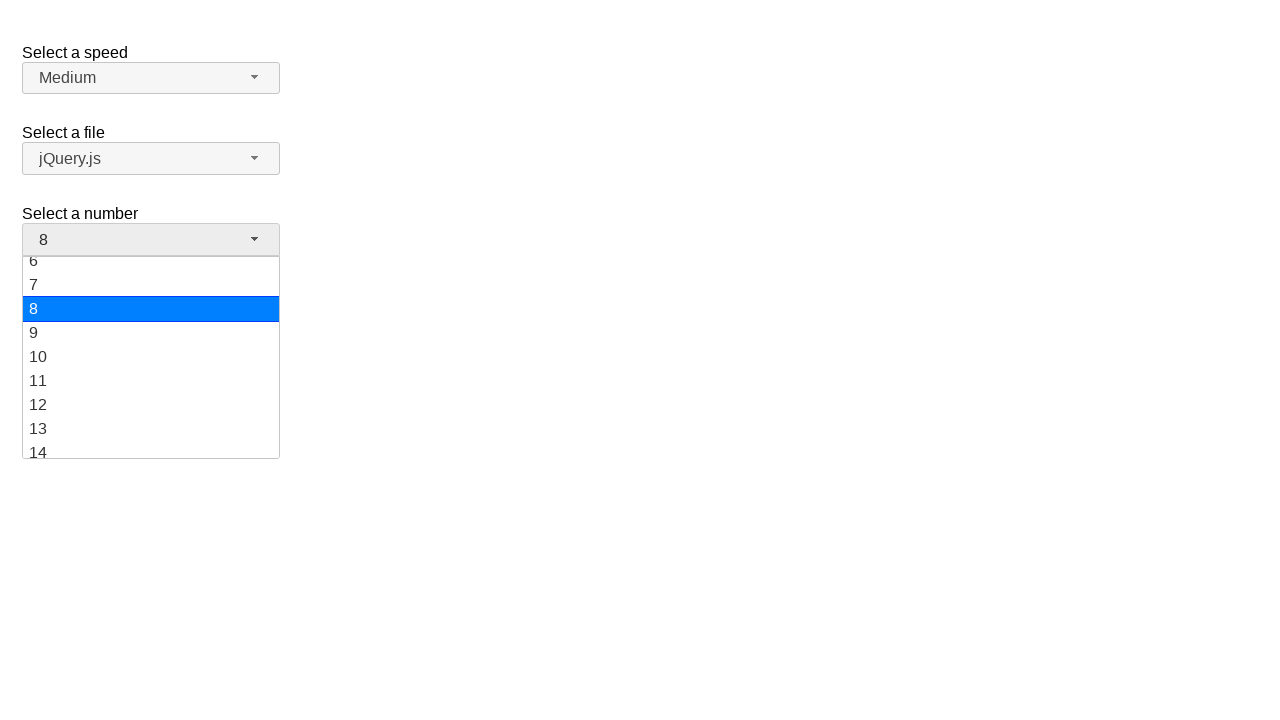

Waited for number dropdown menu items to load
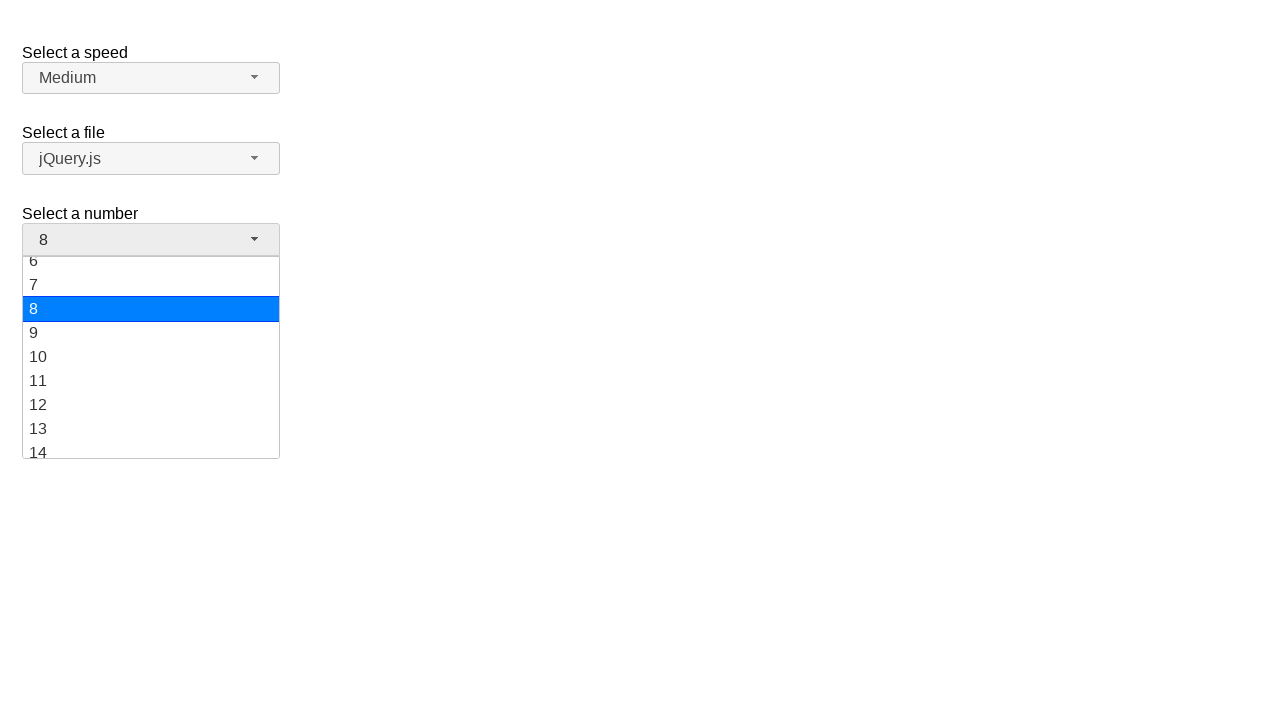

Selected '6' from the number dropdown at (151, 269) on ul#number-menu li.ui-menu-item div:has-text('6')
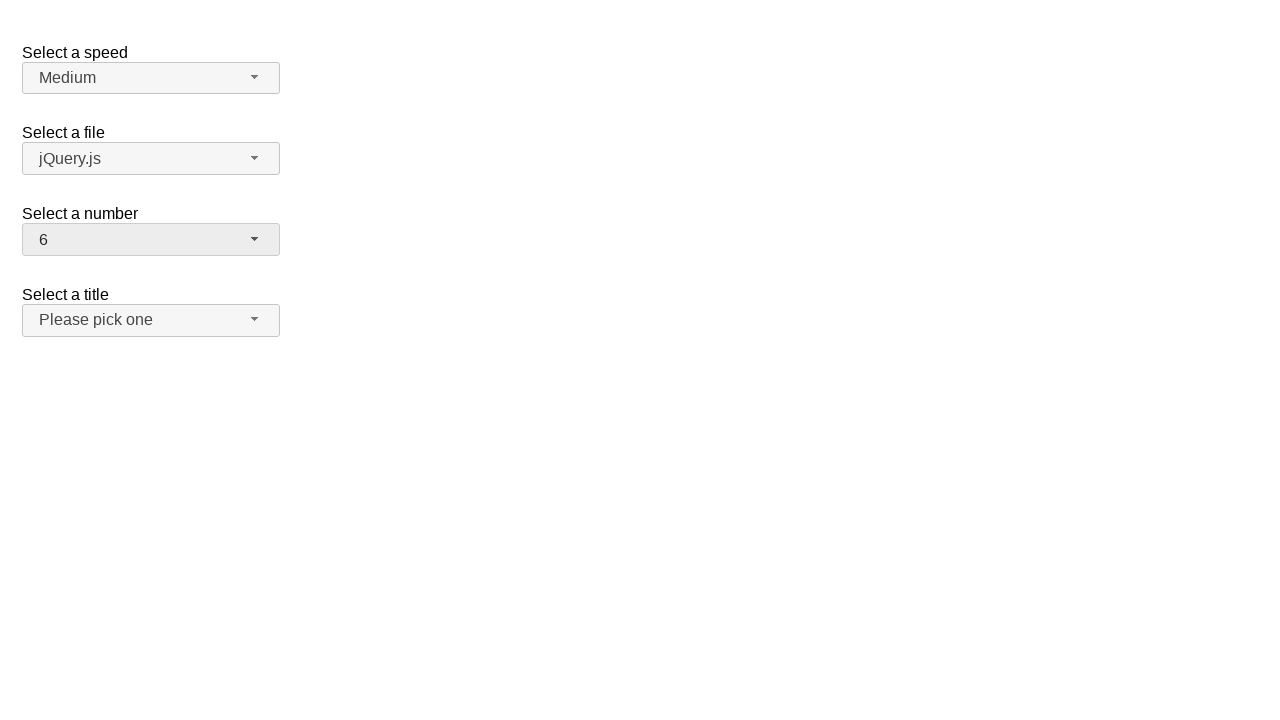

Verified '6' is displayed in dropdown button
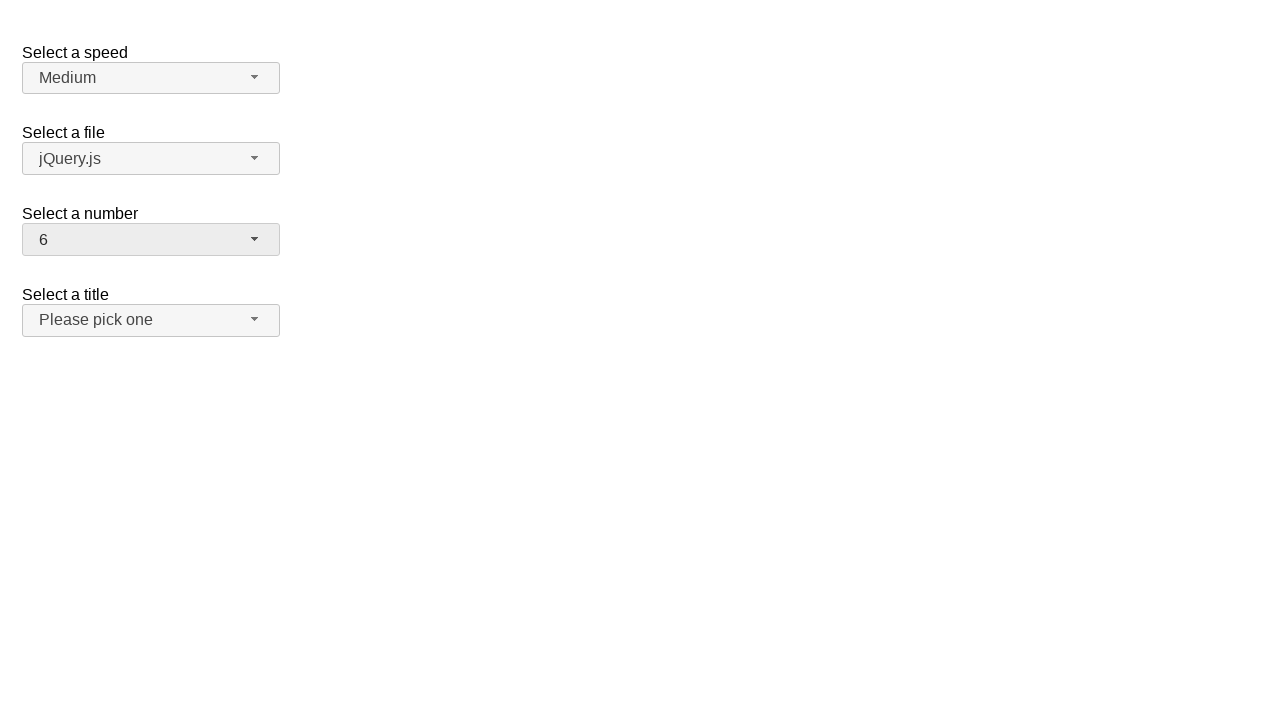

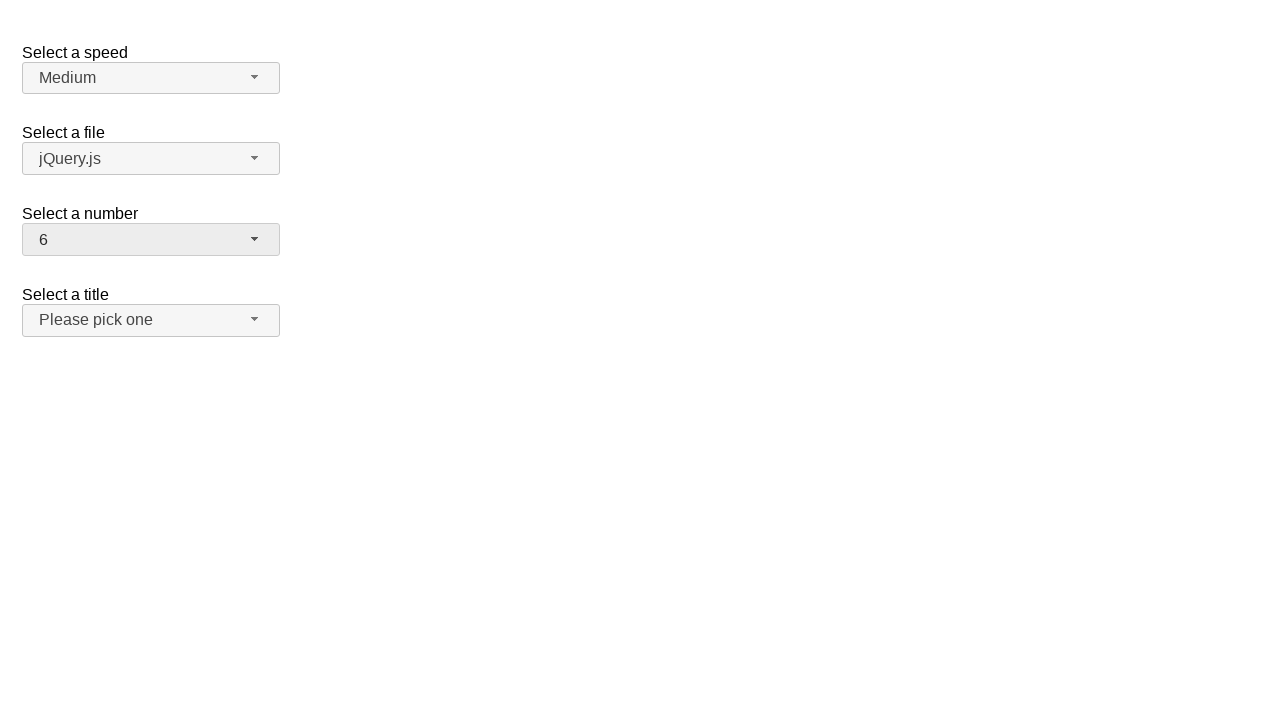